Tests that an unsaved change to an employee's name doesn't persist when switching between employees

Starting URL: https://devmountain-qa.github.io/employee-manager/1.2_Version/index.html

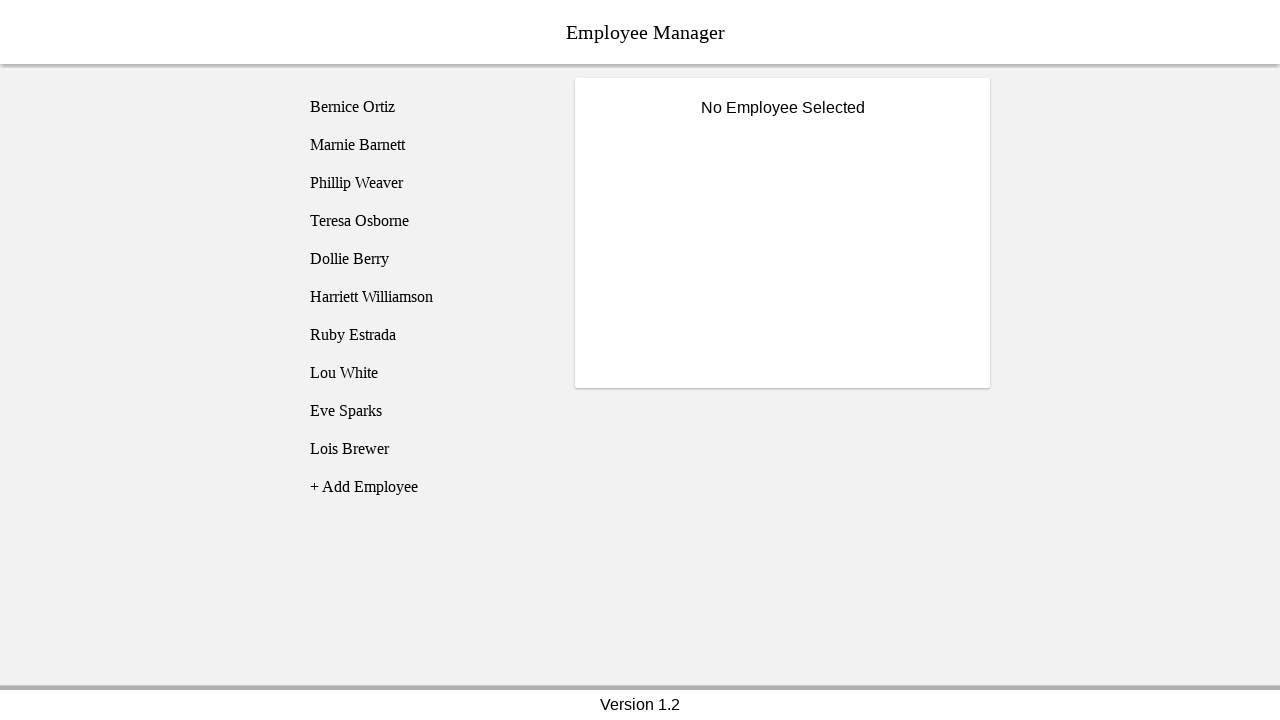

Clicked on Bernice Ortiz employee at (425, 107) on [name='employee1']
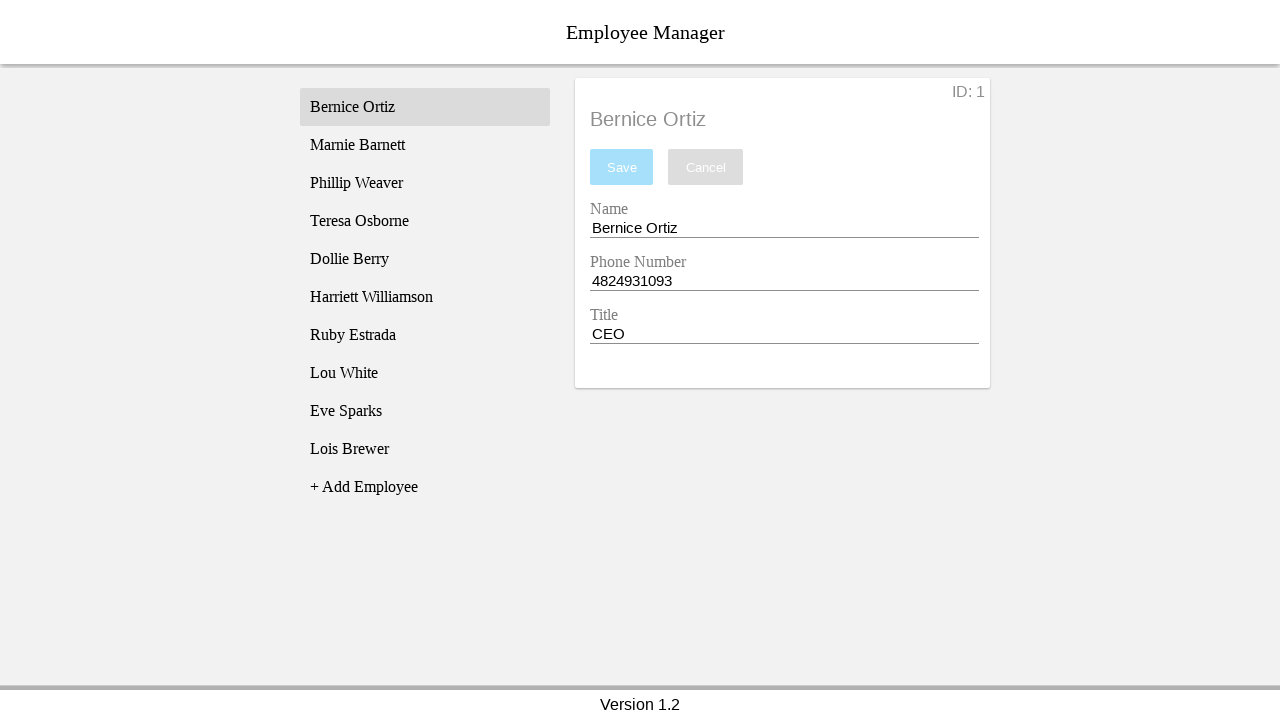

Name input field became visible
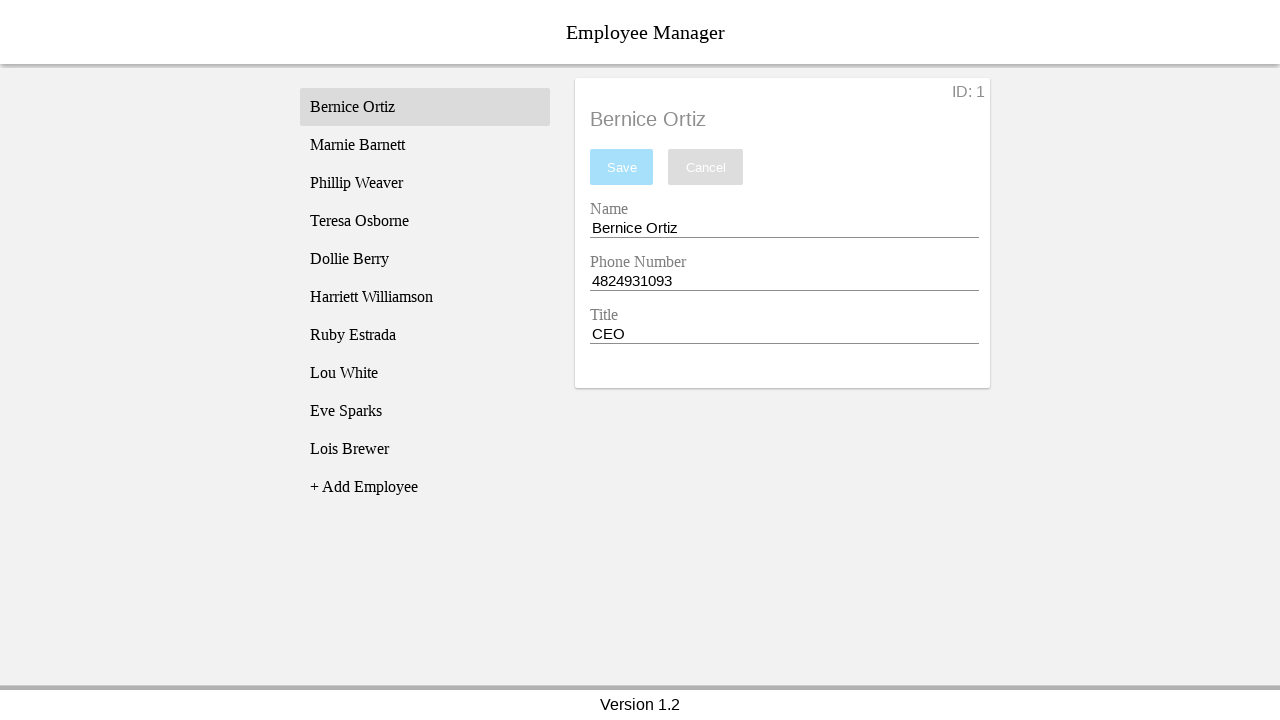

Filled name field with 'Test Name' (unsaved change) on [name='nameEntry']
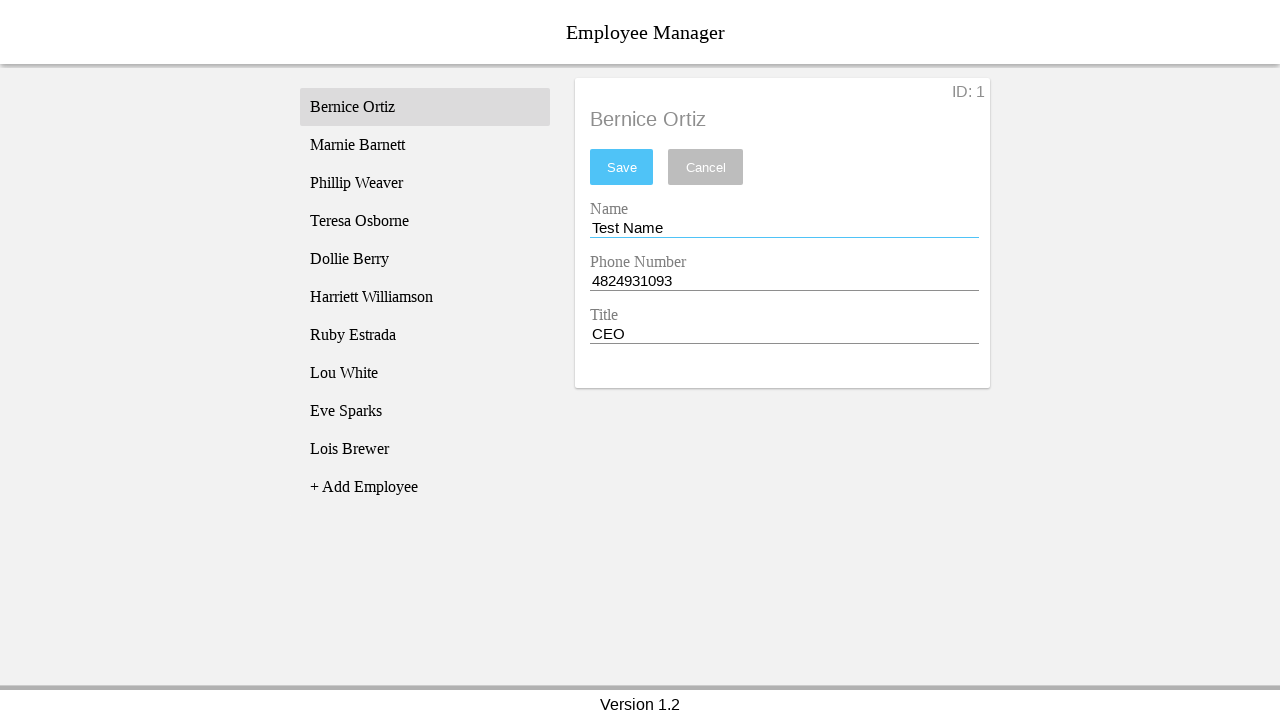

Clicked on Phillip Weaver employee without saving changes at (425, 183) on [name='employee3']
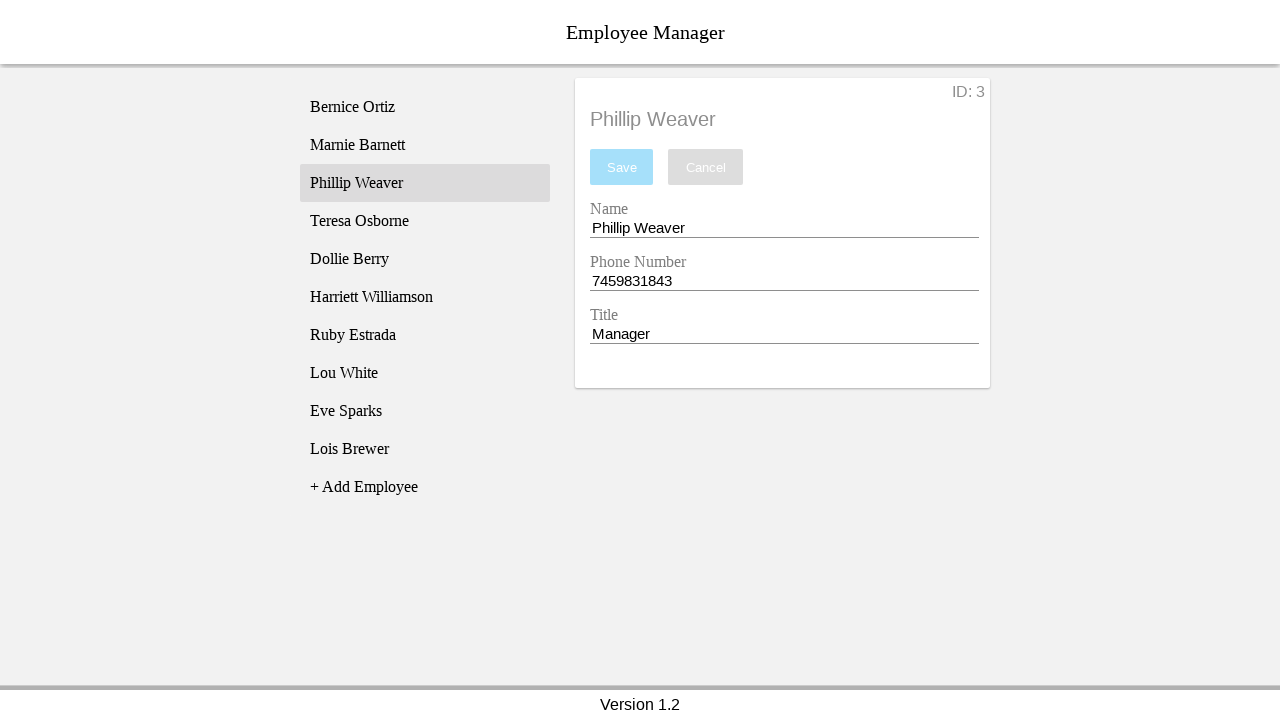

Phillip Weaver's name displayed in employee title
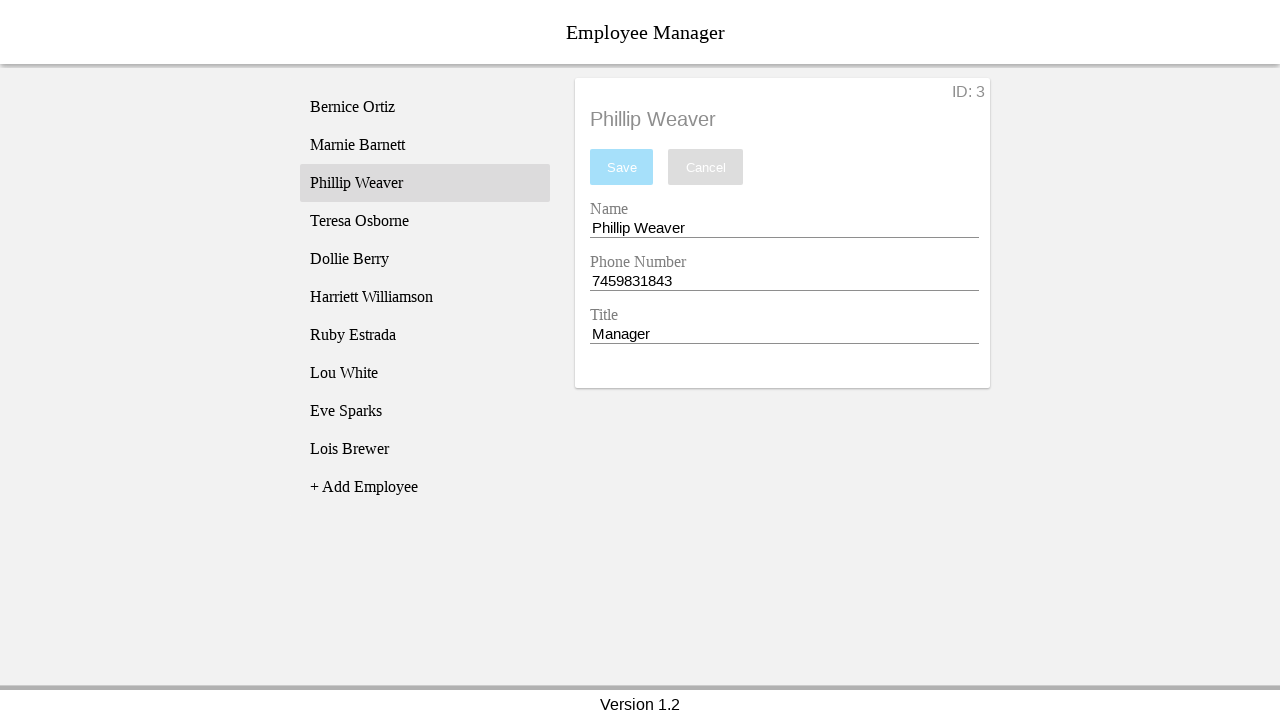

Clicked back on Bernice Ortiz employee at (425, 107) on [name='employee1']
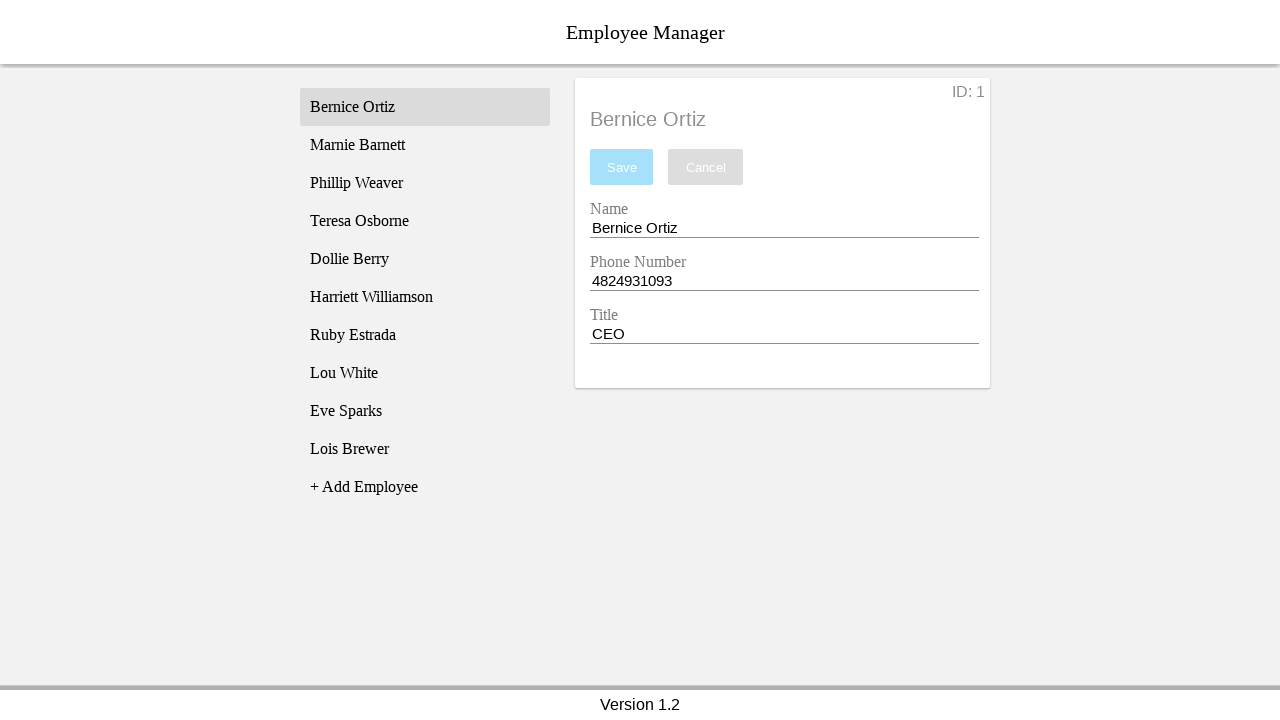

Bernice Ortiz's original name displayed (unsaved change did not persist)
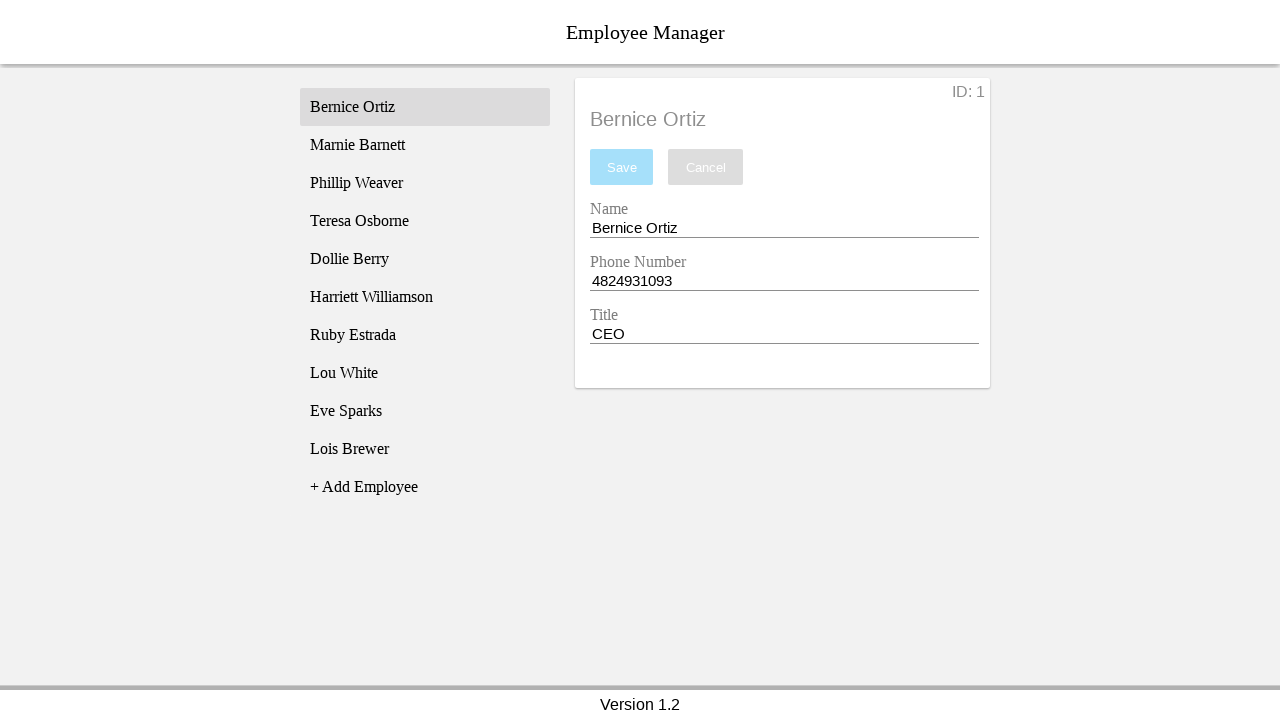

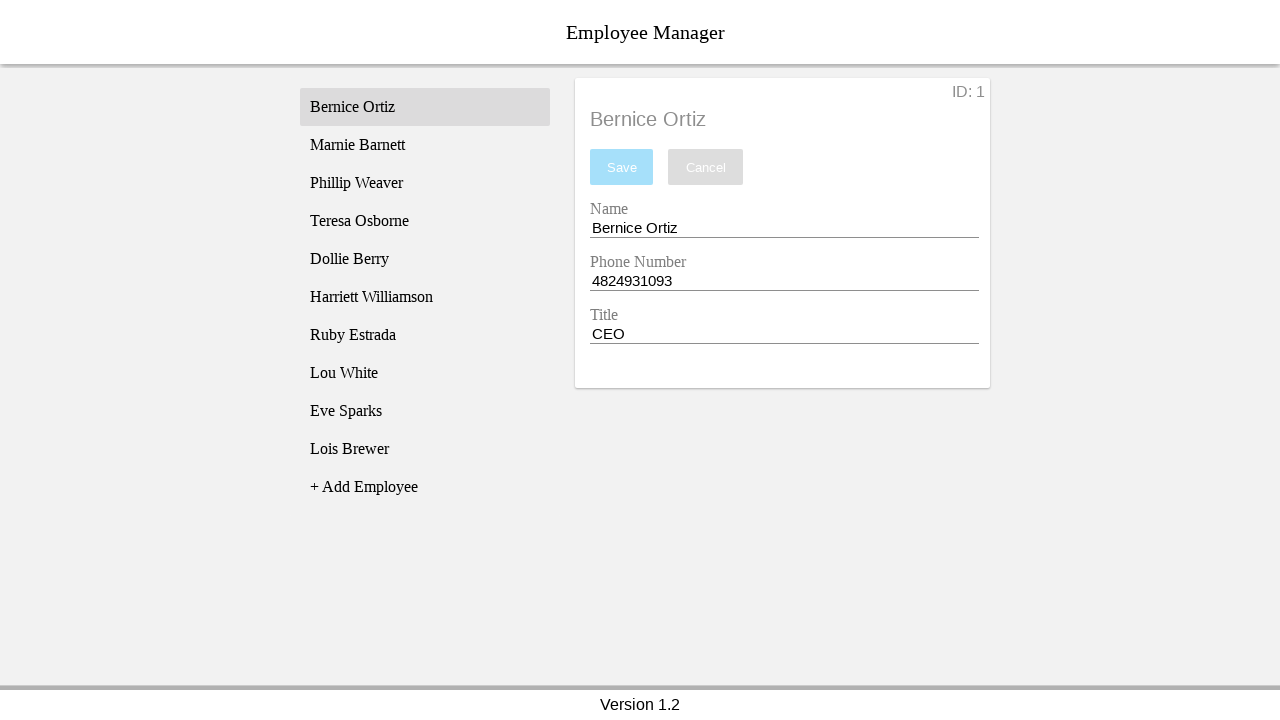